Tests window handling by clicking a link that opens a new window and switching to it to verify the page title

Starting URL: https://the-internet.herokuapp.com/windows

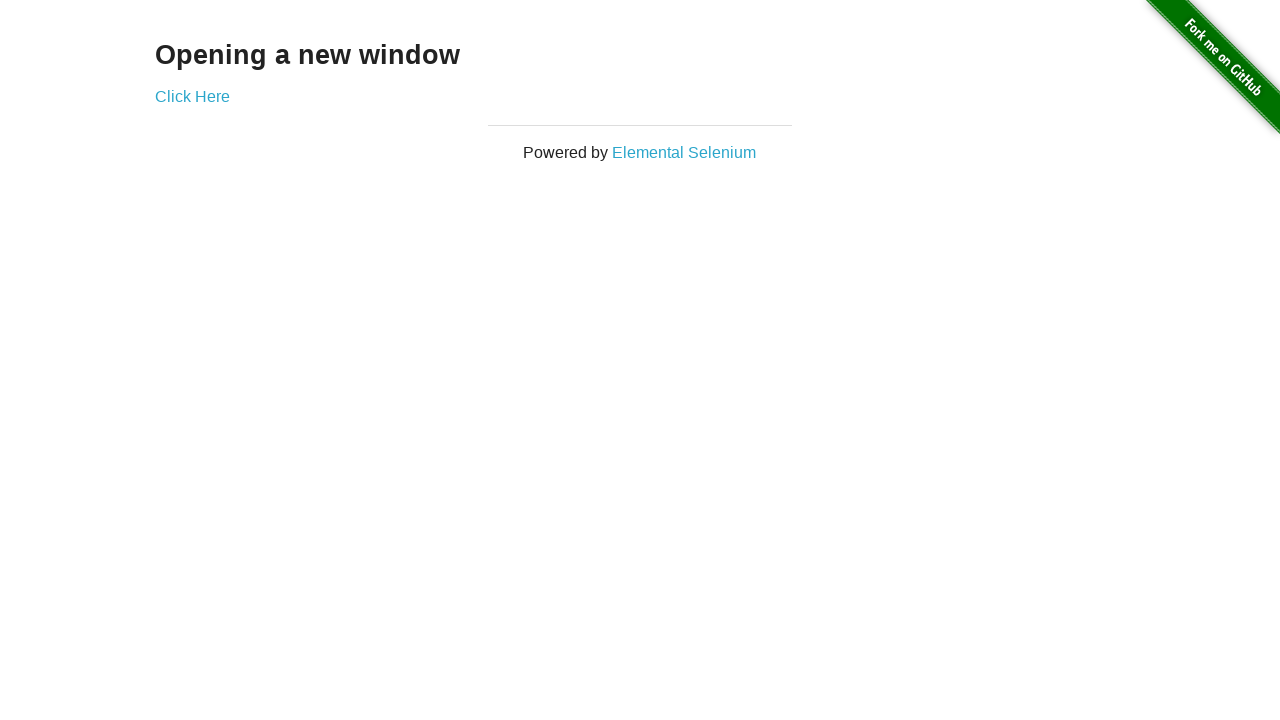

Clicked 'Click Here' link to open new window at (192, 96) on a:has-text('Click Here')
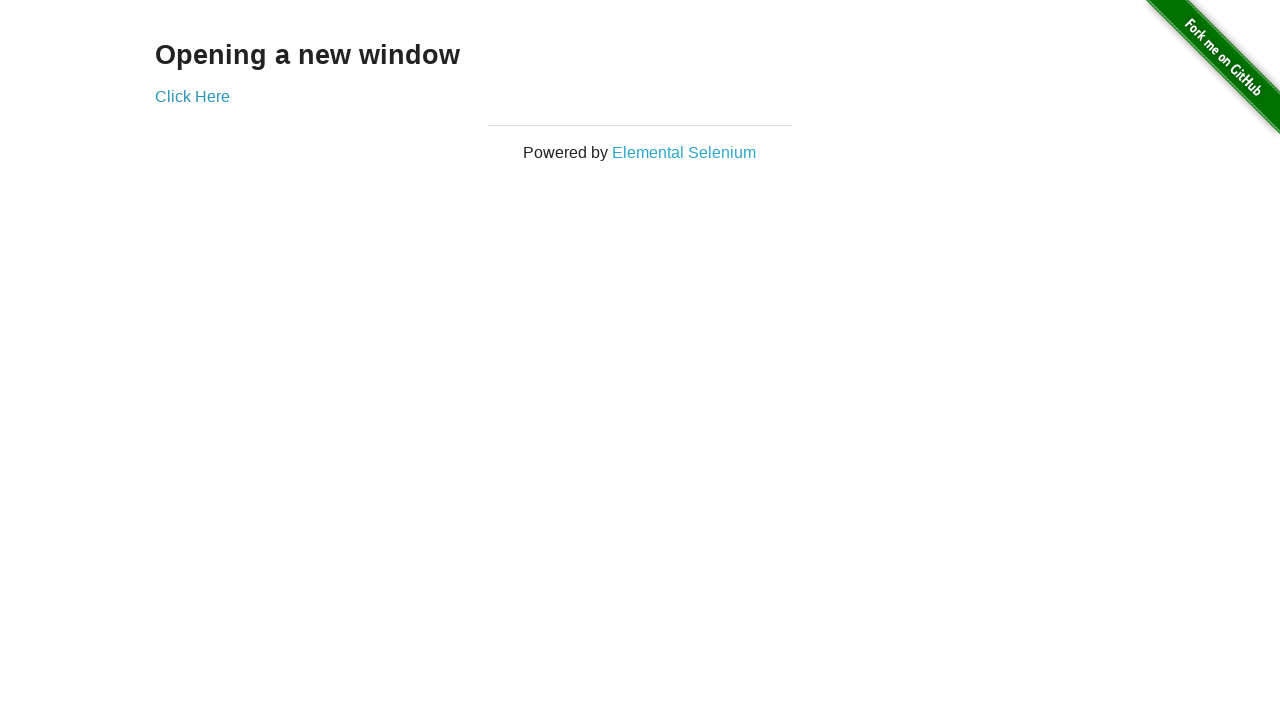

New window opened and captured
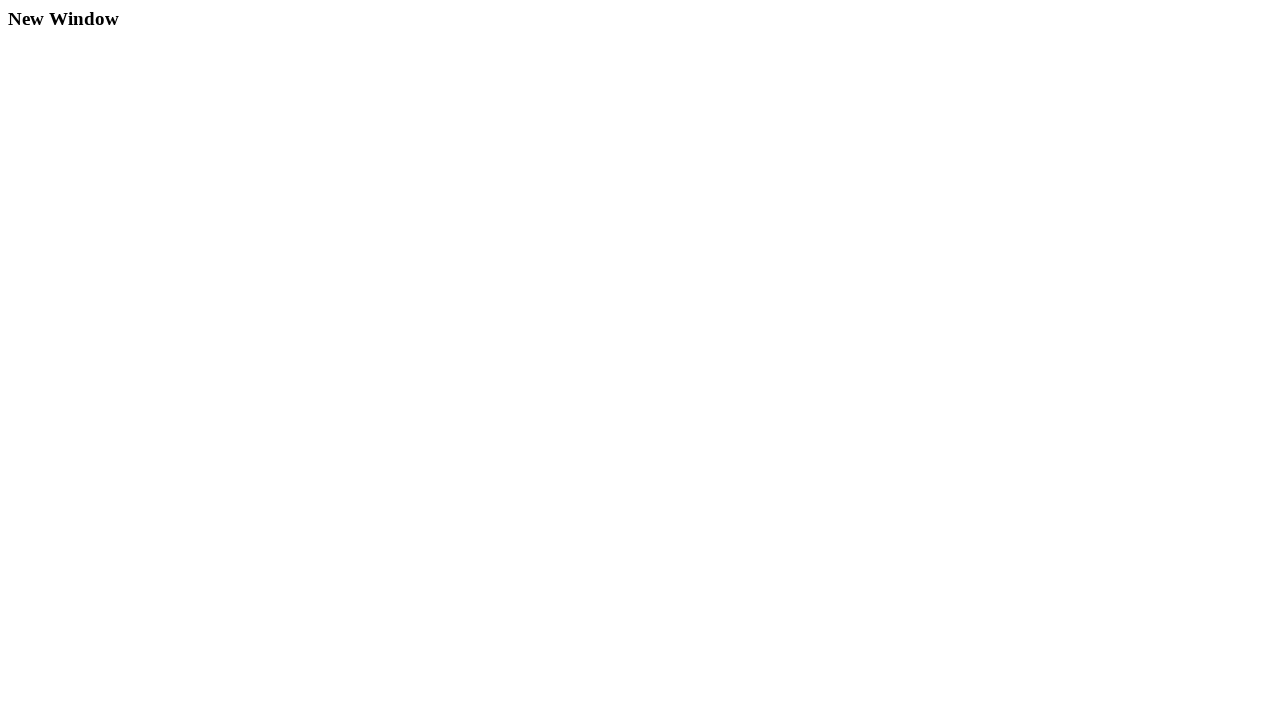

Switched to new window and verified title: New Window
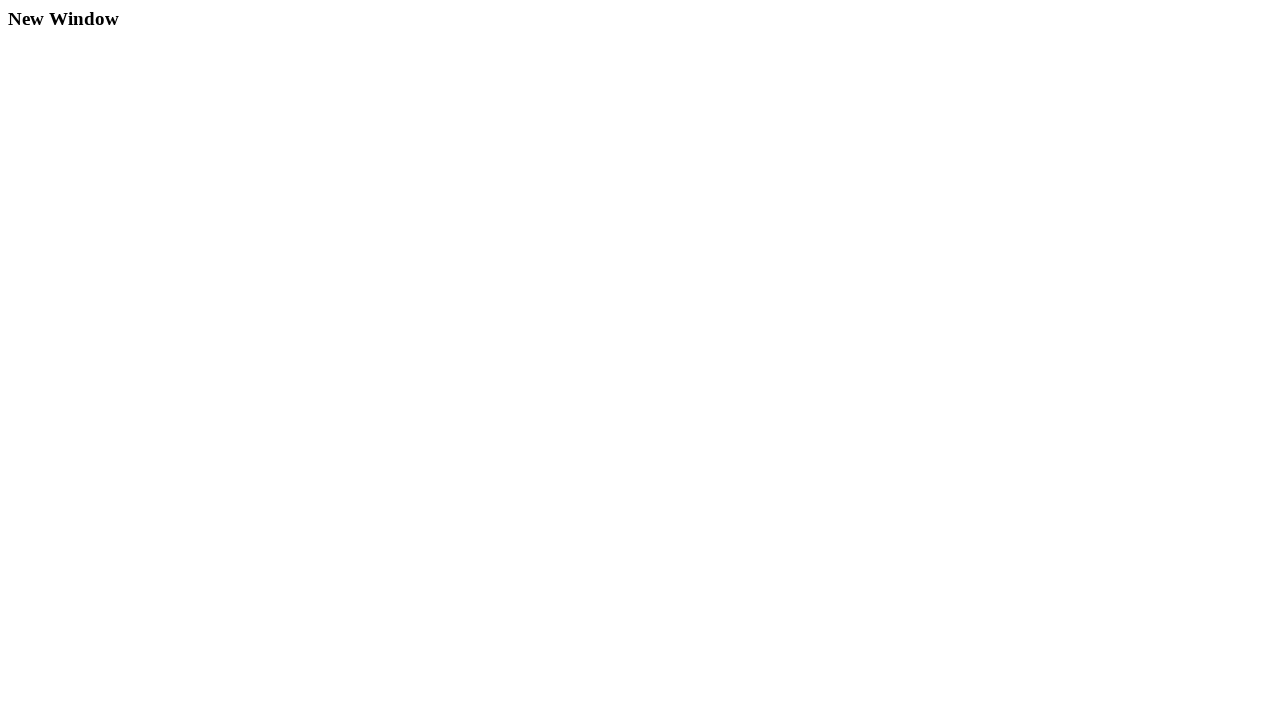

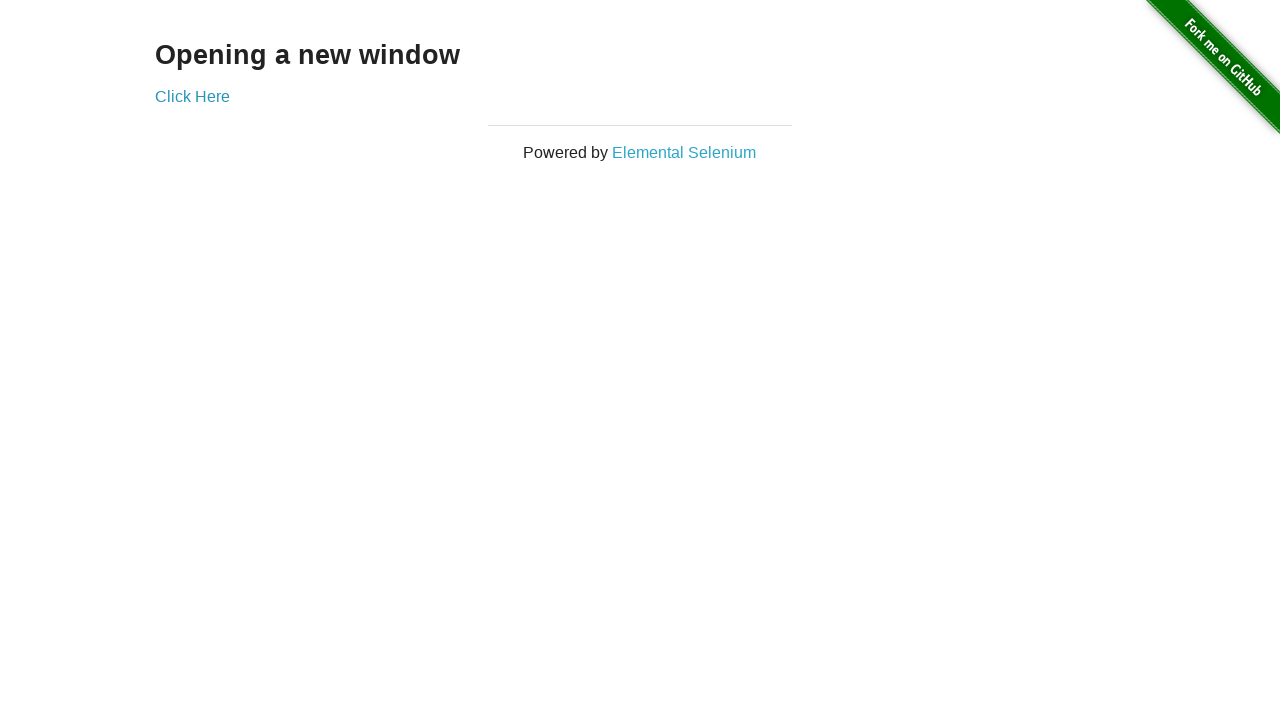